Tests the collaborator search functionality on a Portuguese institutional website by navigating to the team/collaborator section, clicking pagination, and searching for a specific collaborator named "ANA DO CARMO"

Starting URL: http://novotechneart.ipt.pt/tecnart/

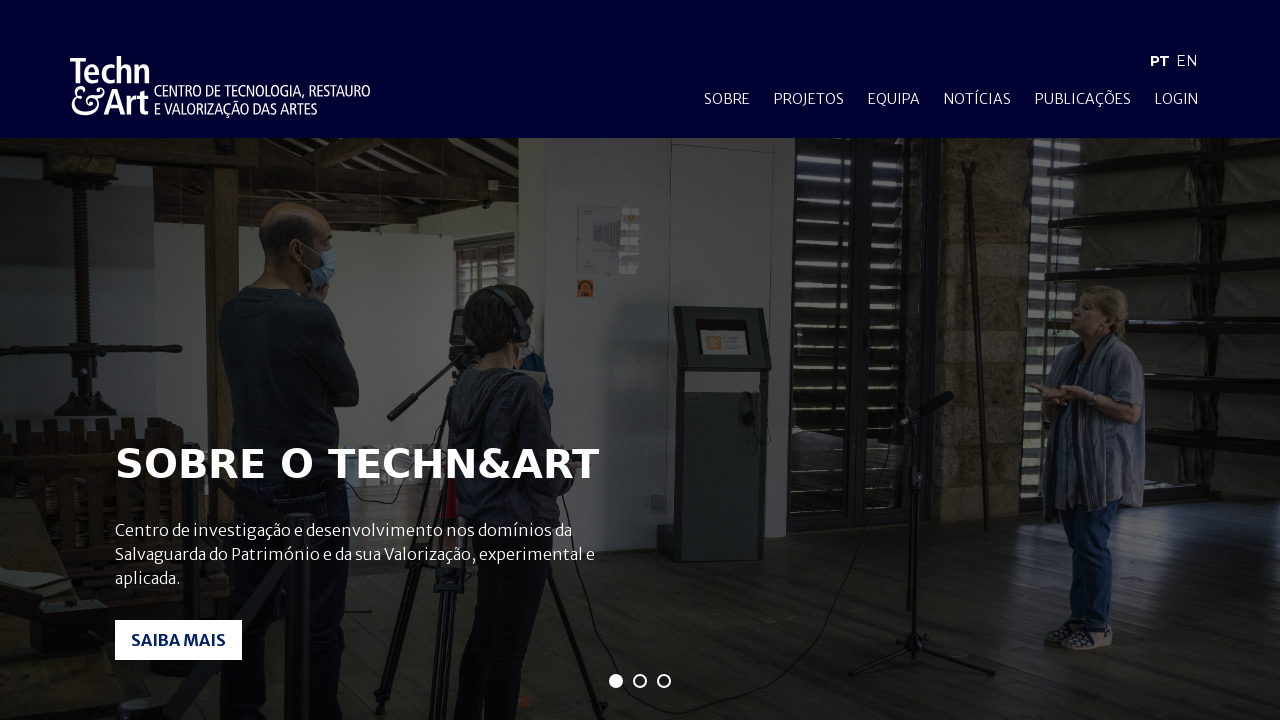

Hovered over the 'equipa' (team) menu item at (894, 99) on xpath=/html/body/div[1]/header/div/nav/div[2]/ul/li[3]/a/span
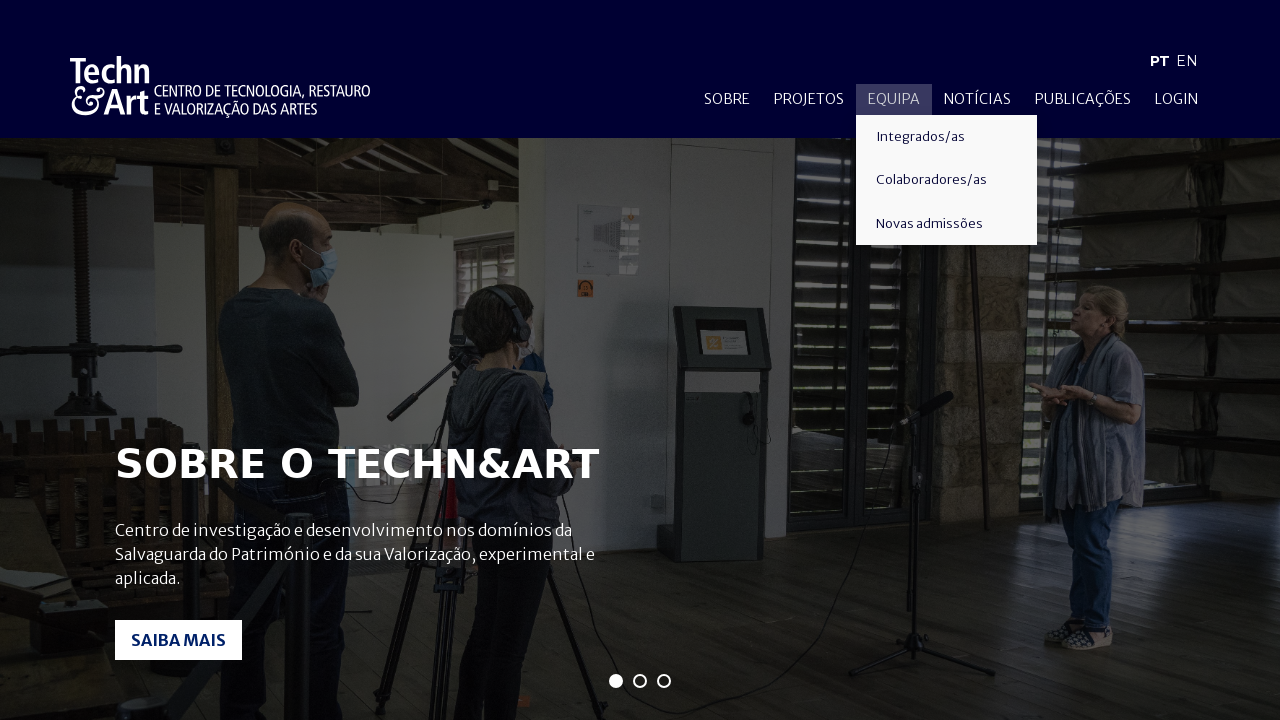

Clicked on 'colaborador' (collaborator) submenu at (946, 180) on xpath=/html/body/div[1]/header/div/nav/div[2]/ul/li[3]/div/a[2]
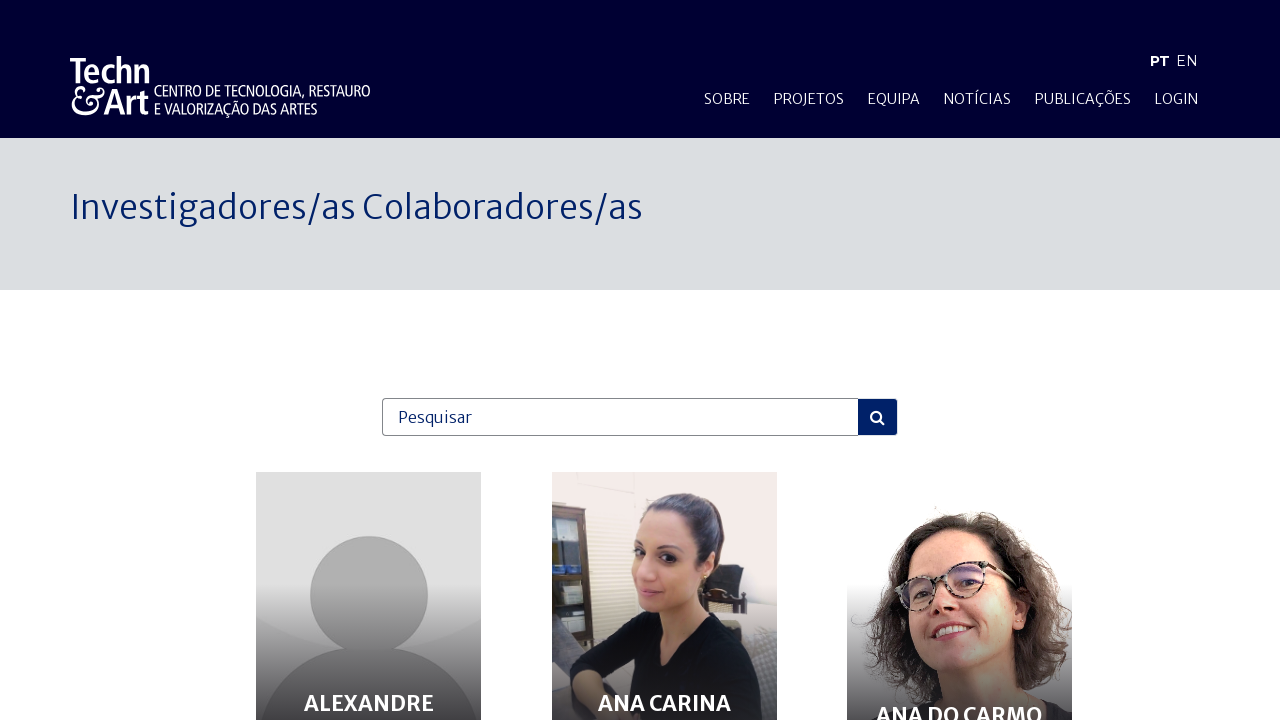

Clicked on page 4 of pagination at (671, 360) on xpath=/html/body/section[2]/div[2]/div/div[2]/a[4]
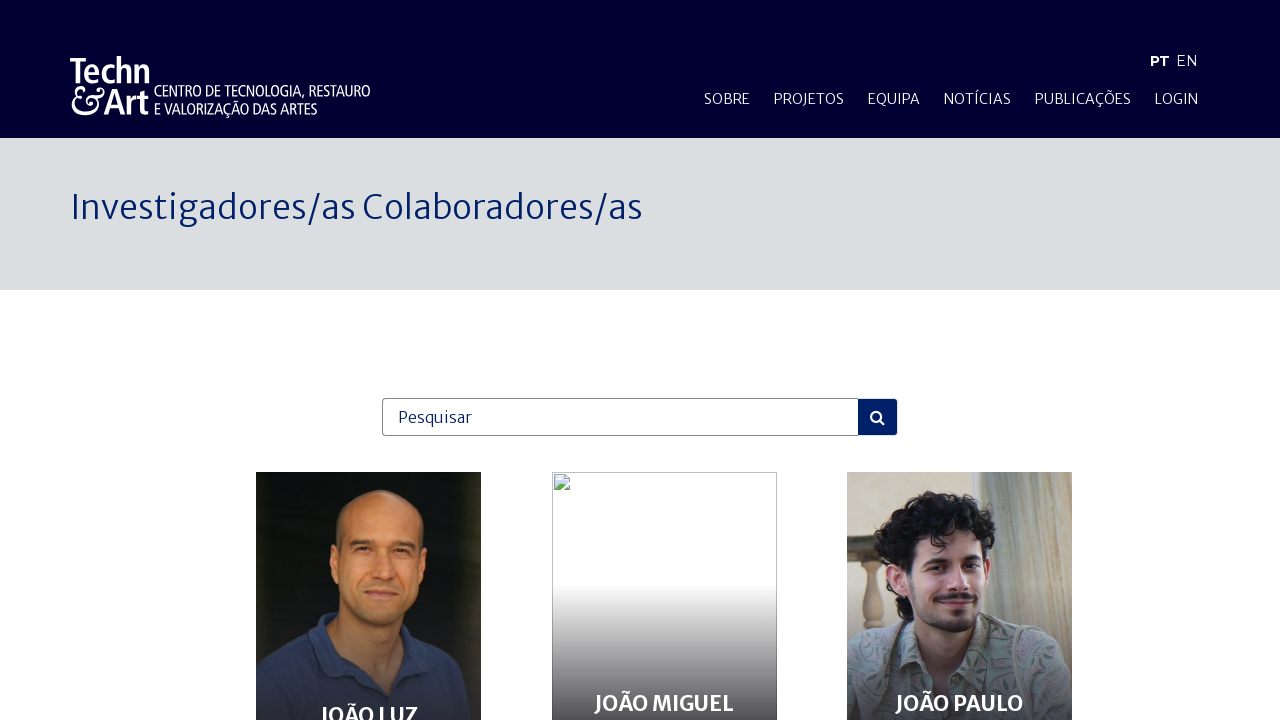

Filled search bar with 'ANA DO CARMO' on xpath=/html/body/section[2]/div[1]/div/form/div/input
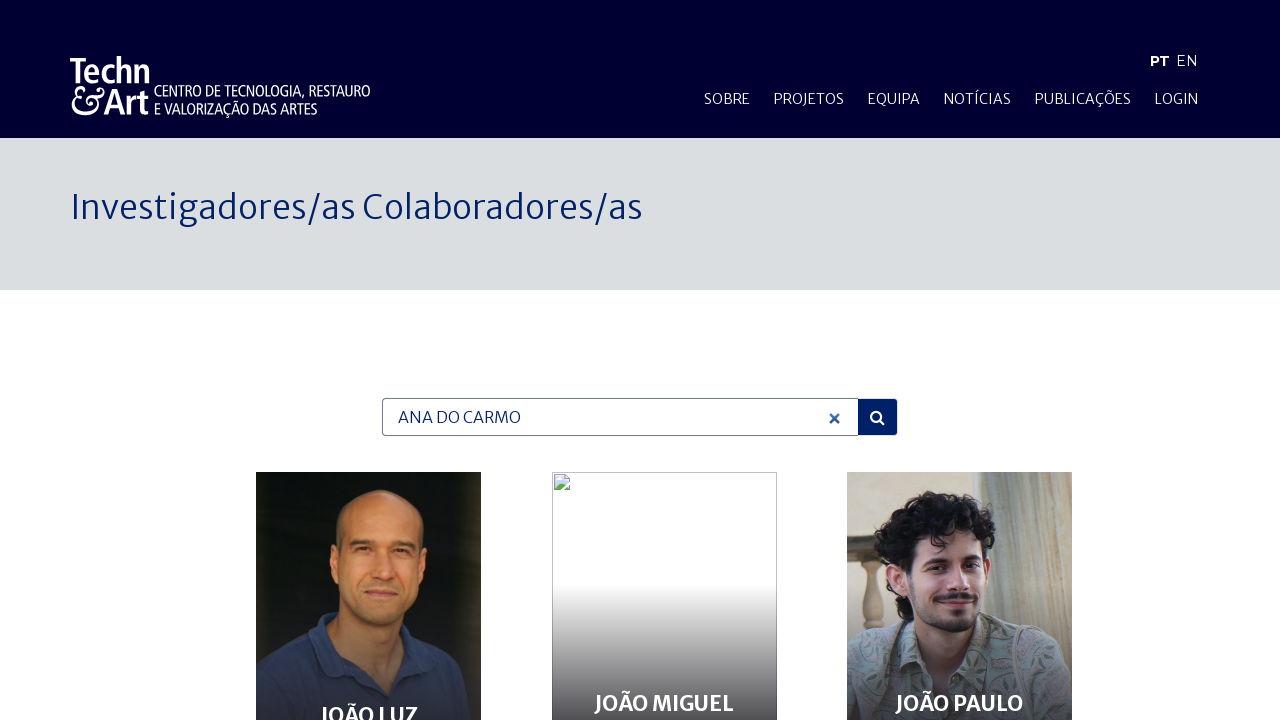

Clicked the search button (magnifying glass) at (878, 417) on xpath=/html/body/section[2]/div[1]/div/form/div/button
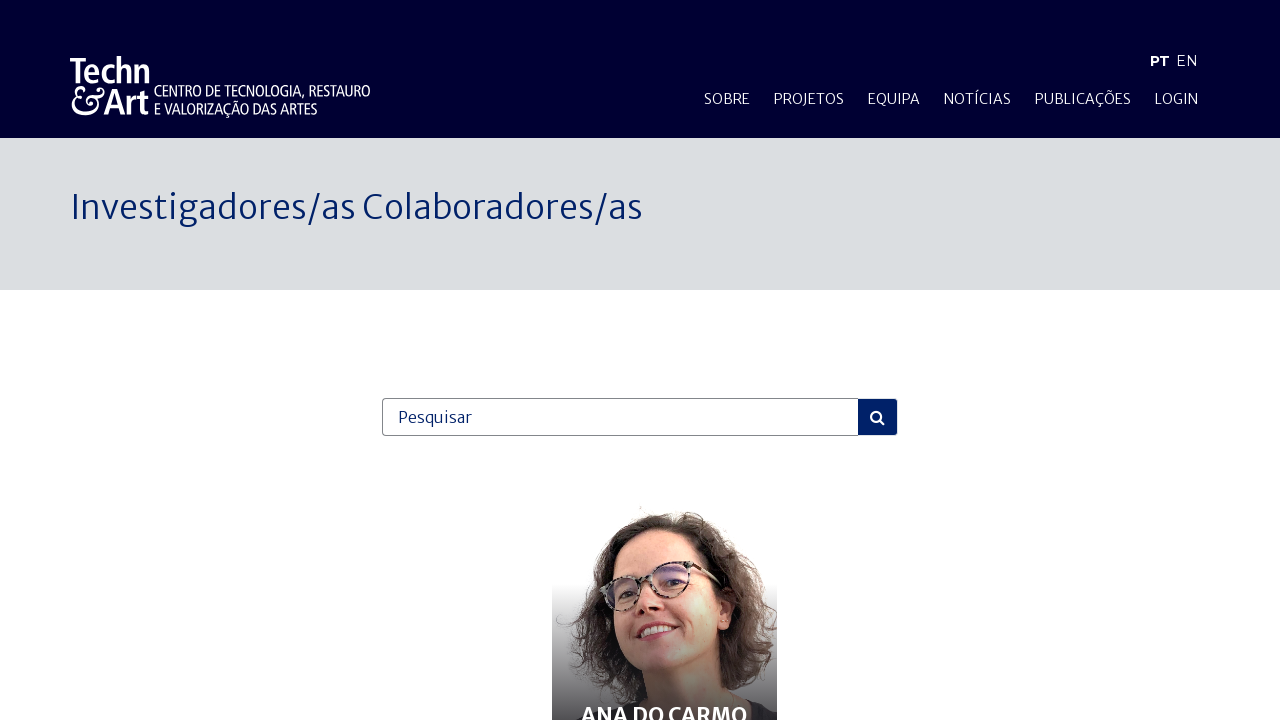

Search result card for 'ANA DO CARMO' appeared
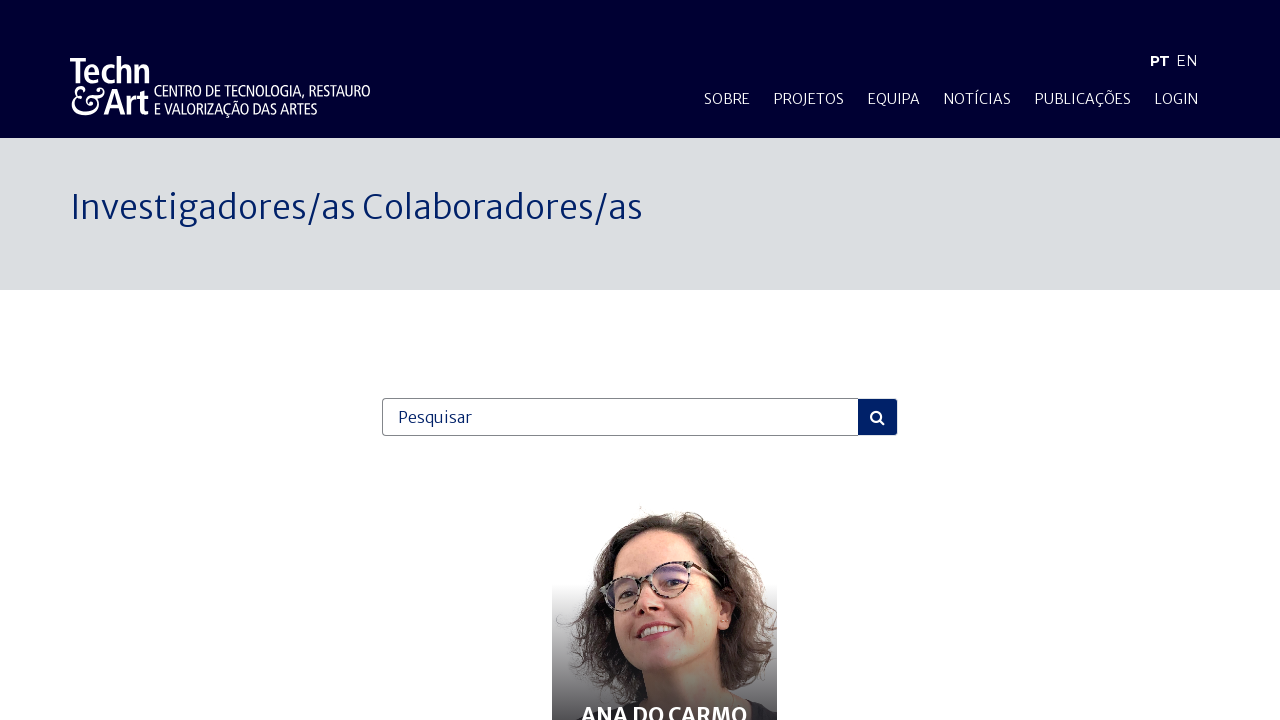

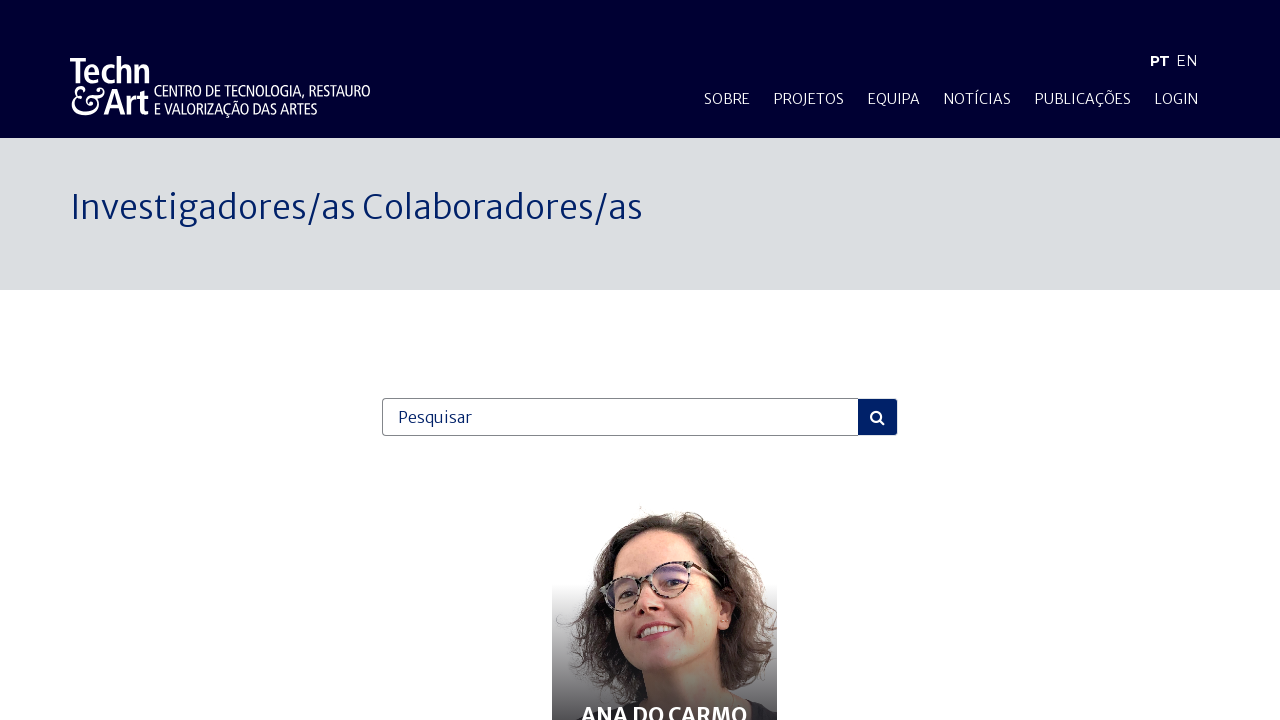